Tests the TextBox form by navigating to Elements, clicking Text Box, filling name, email, addresses, and verifying output.

Starting URL: https://demoqa.com/

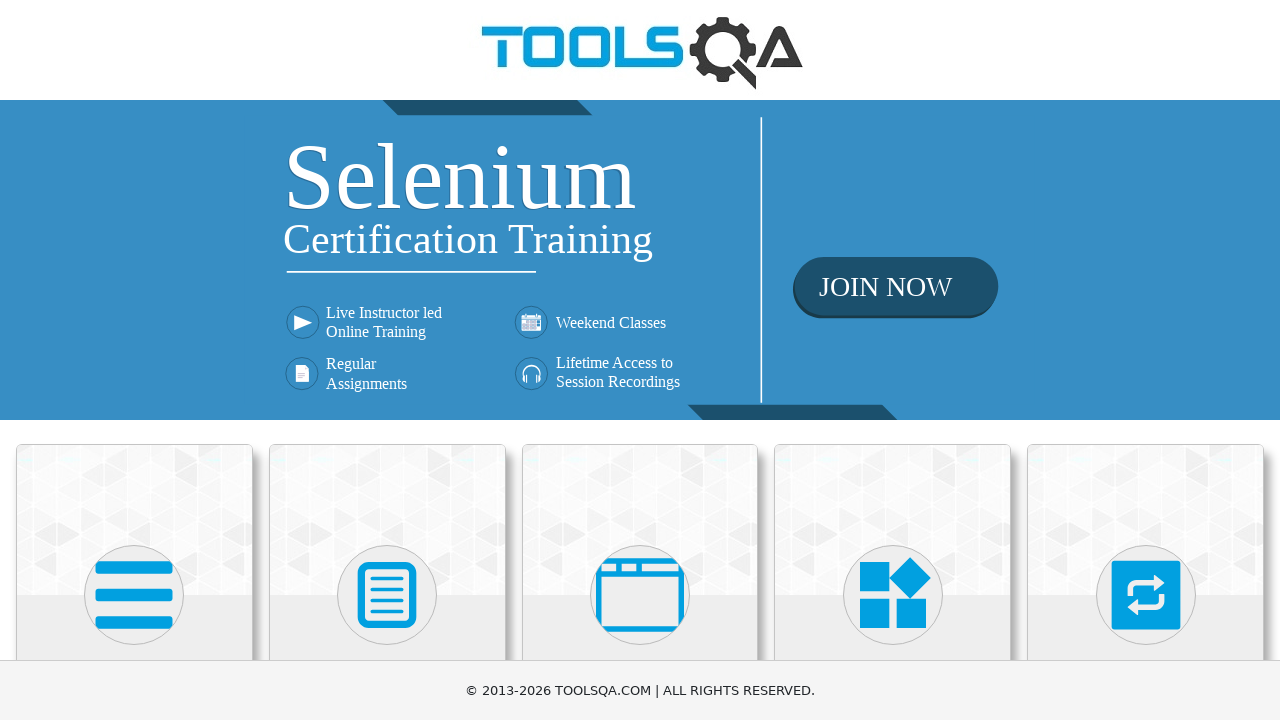

Clicked Elements heading at (134, 360) on xpath=(//h5)[1]
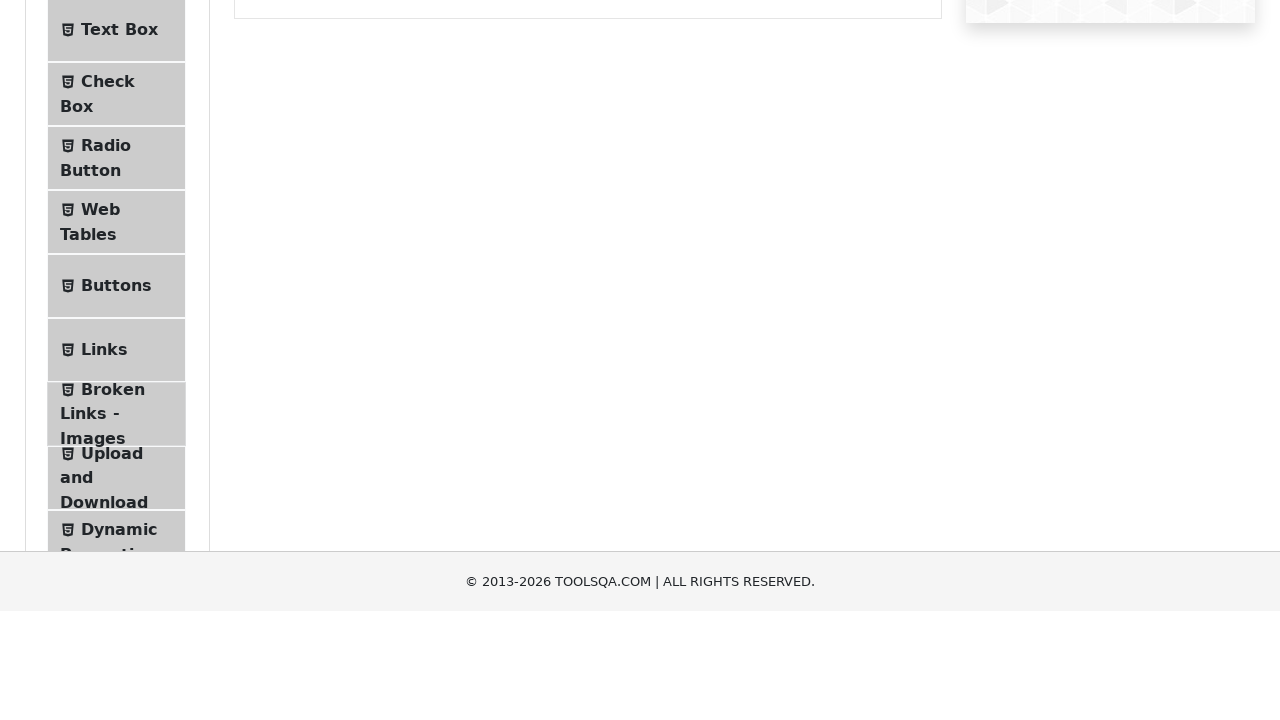

Clicked Text Box option at (119, 261) on xpath=//span[text()='Text Box']
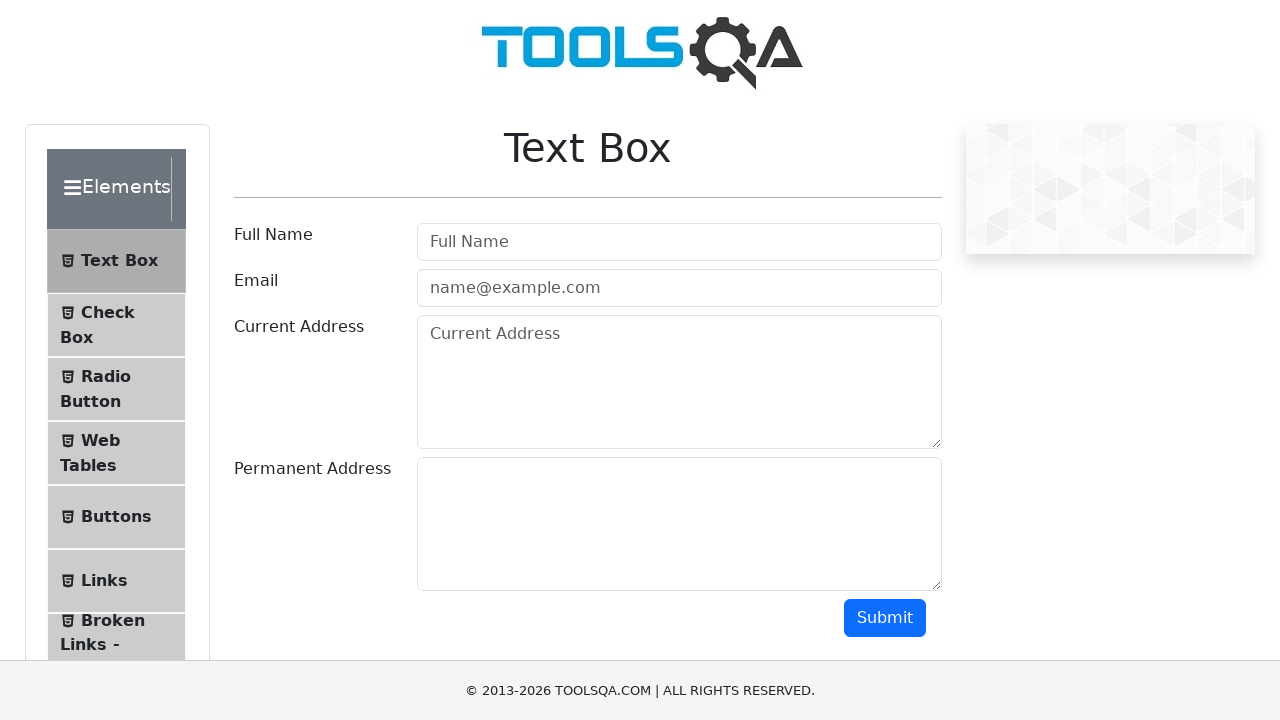

Filled username field with 'Sam Don' on #userName
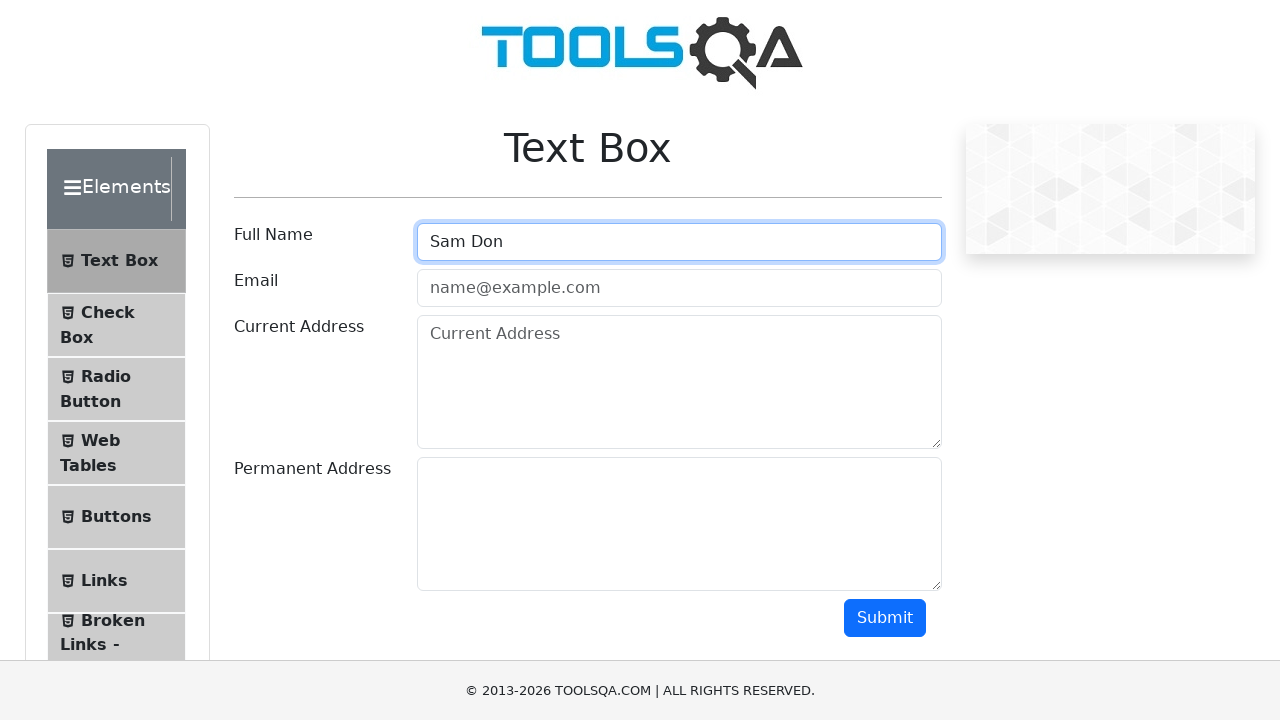

Filled email field with 'sam@gmail.com' on #userEmail
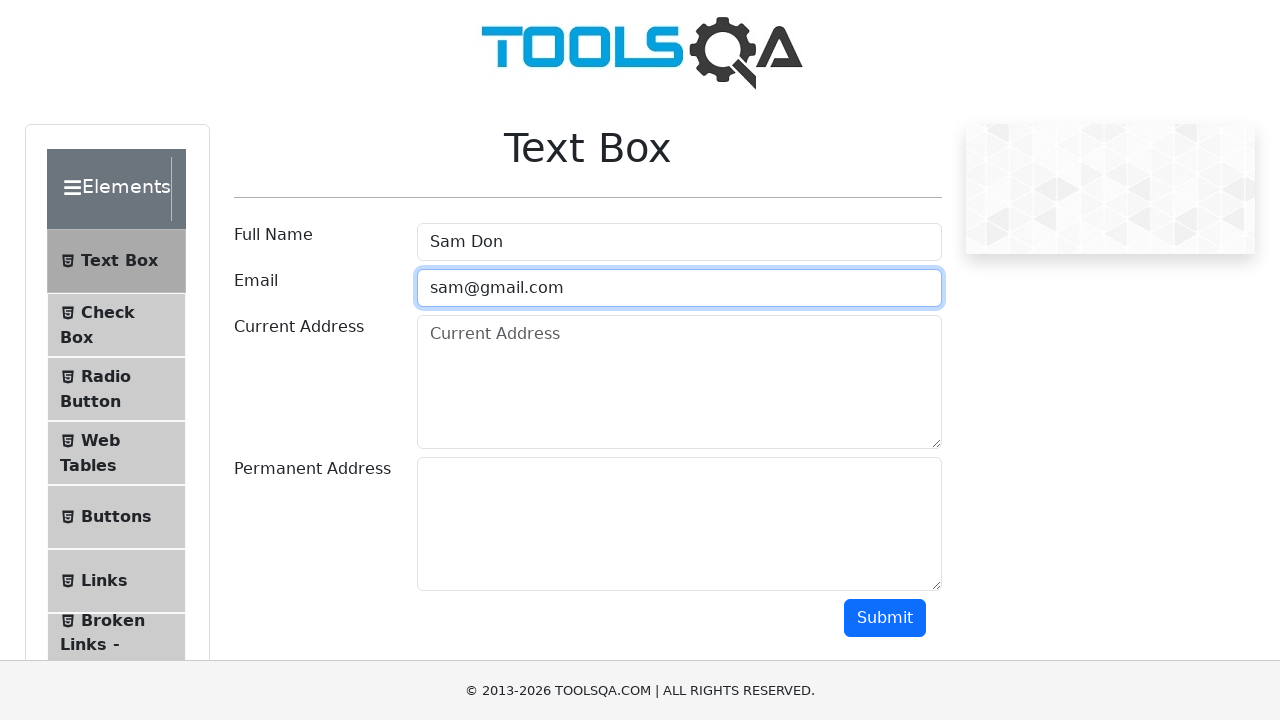

Filled current address with '123 My Road' on #currentAddress
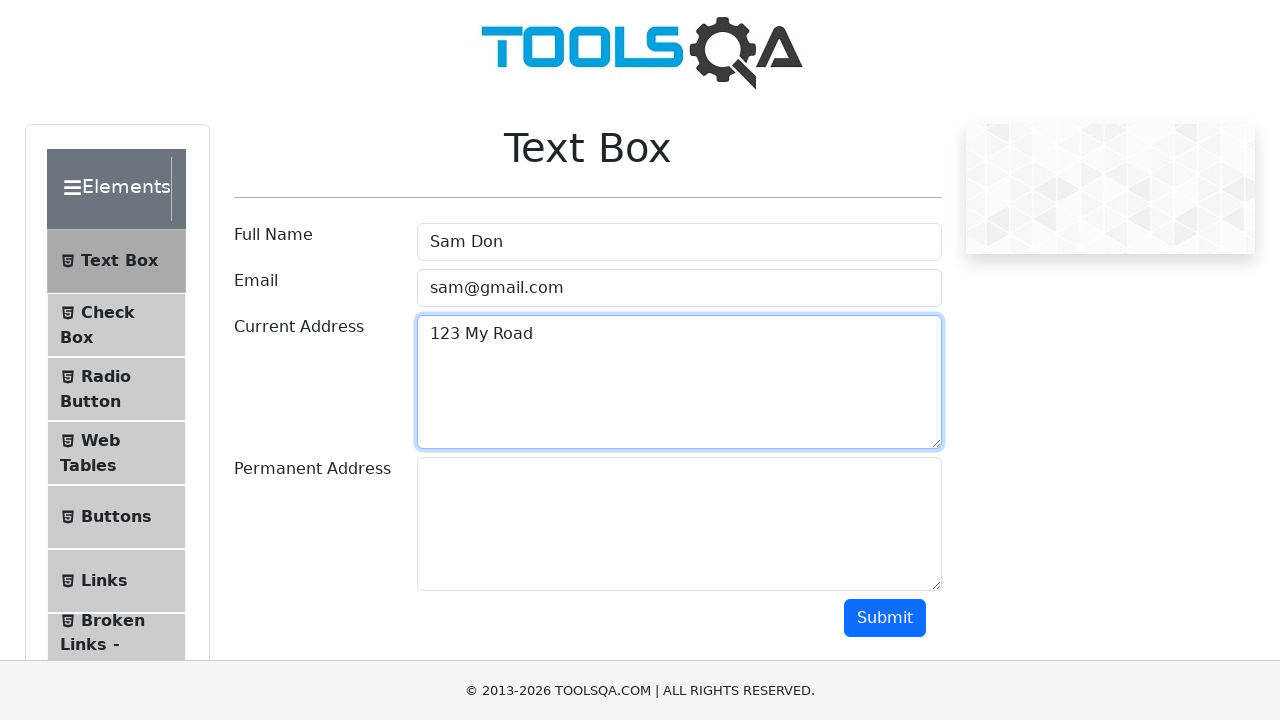

Filled permanent address with '1256 S Loop' on #permanentAddress
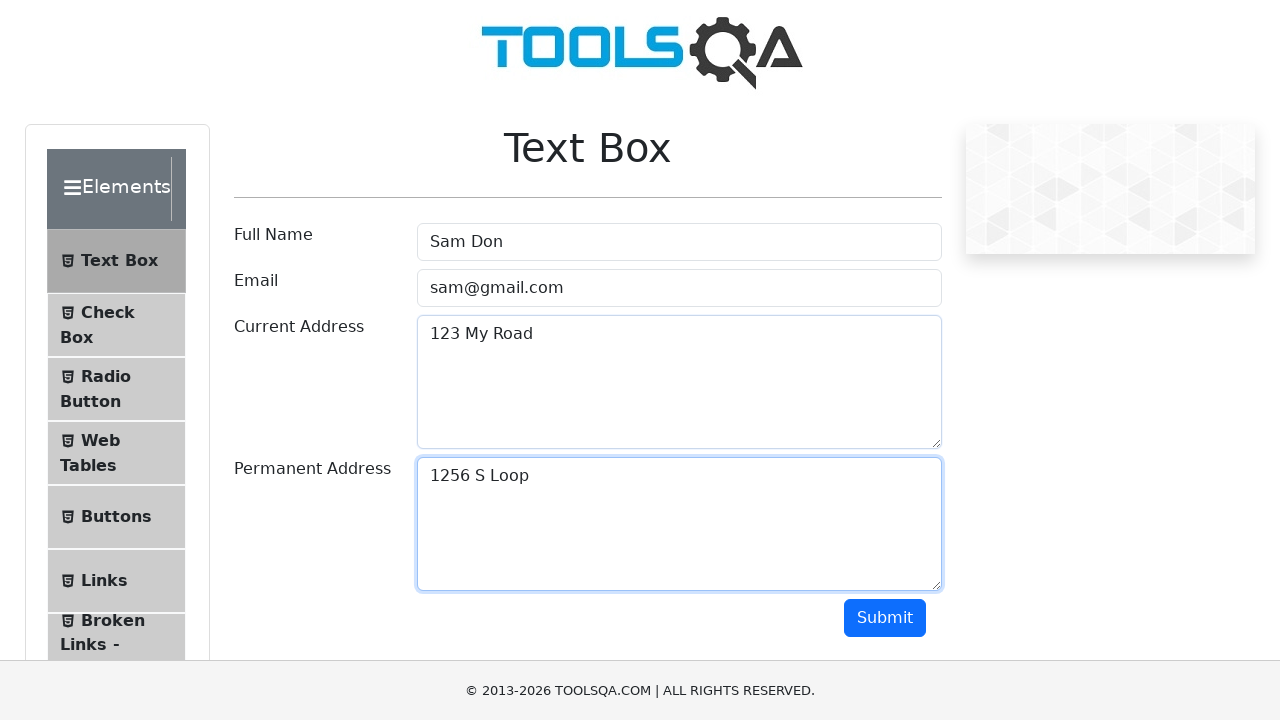

Clicked Submit button at (885, 618) on #submit
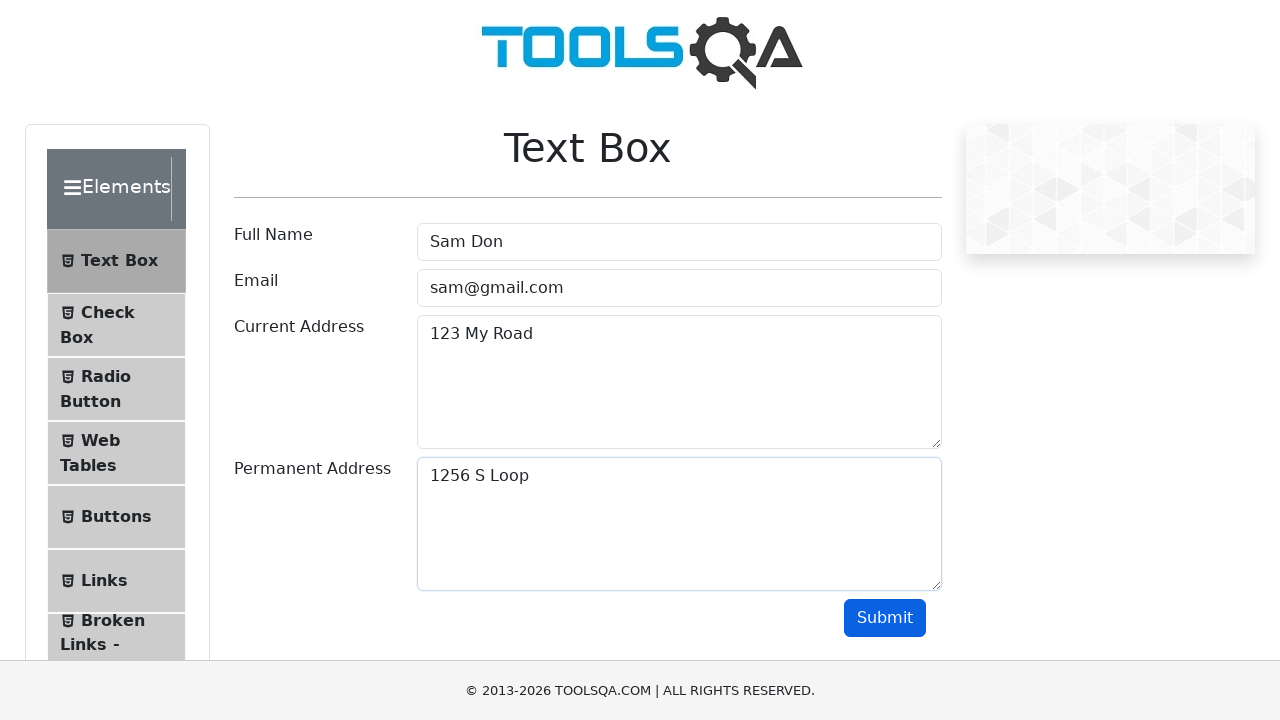

Verified output - name field is displayed
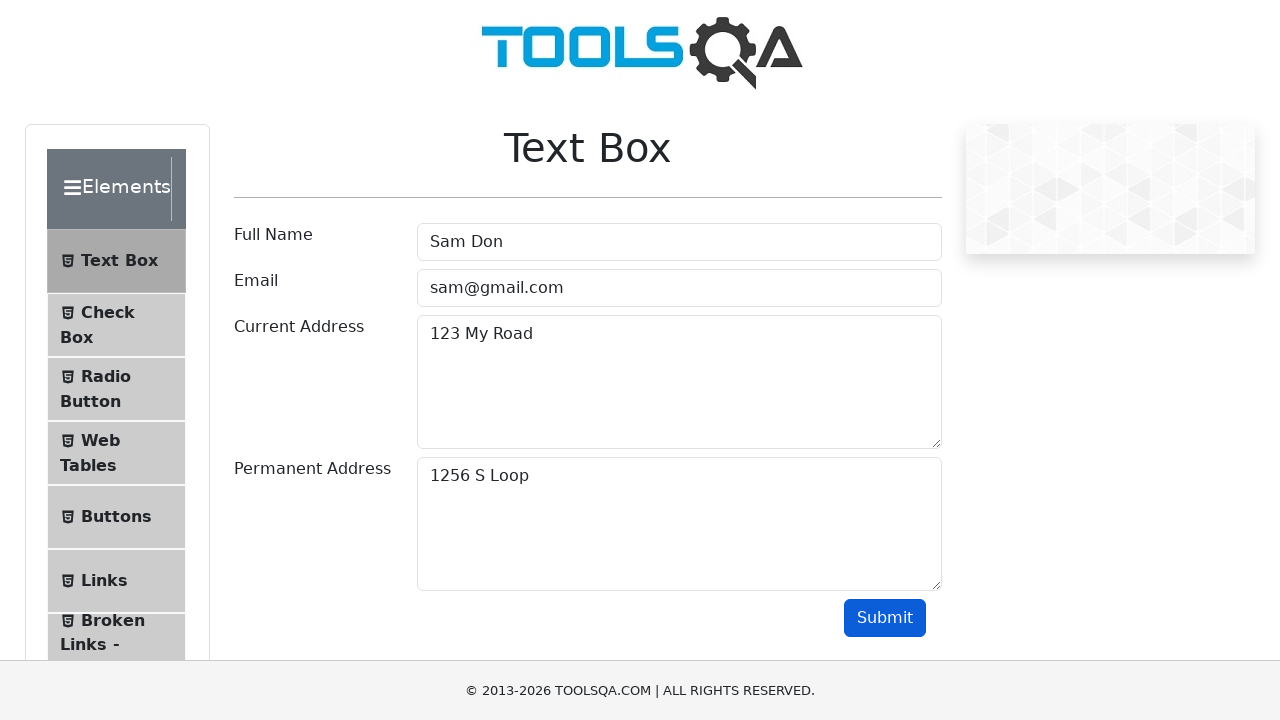

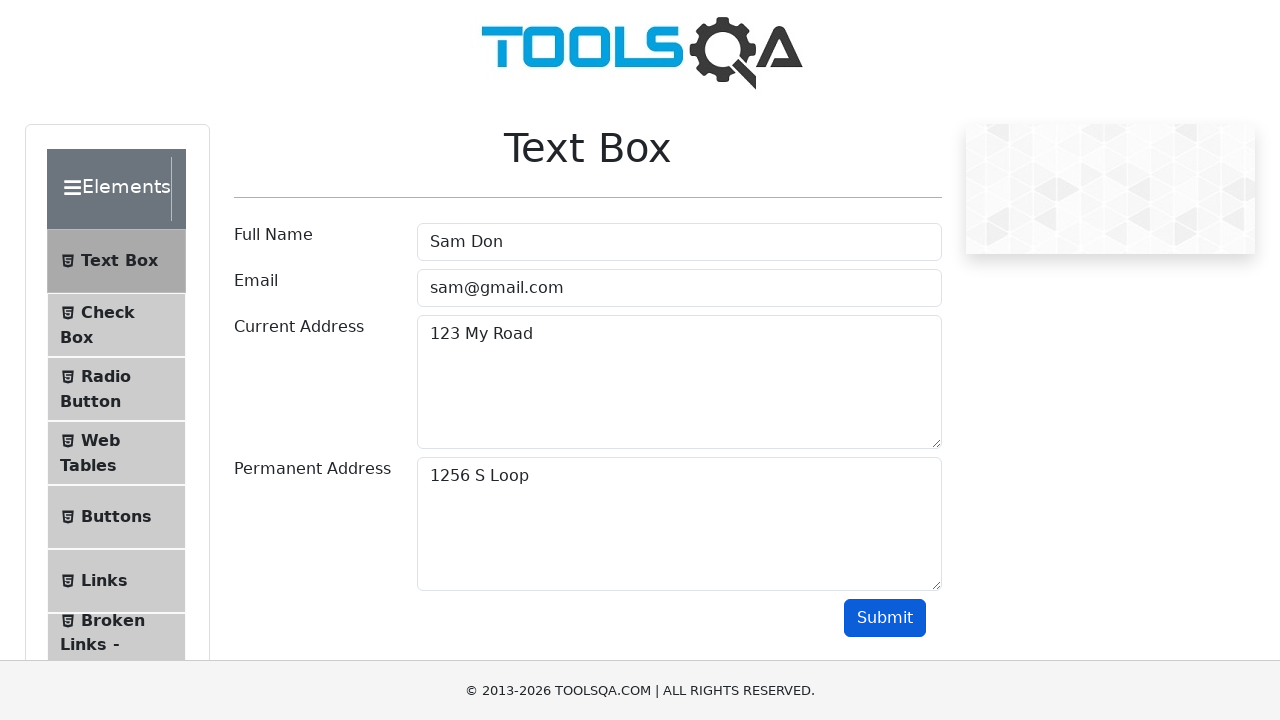